Tests iframe handling by switching to an iframe named "oddcouple" and locating text content within it

Starting URL: https://nunzioweb.com/index.shtml

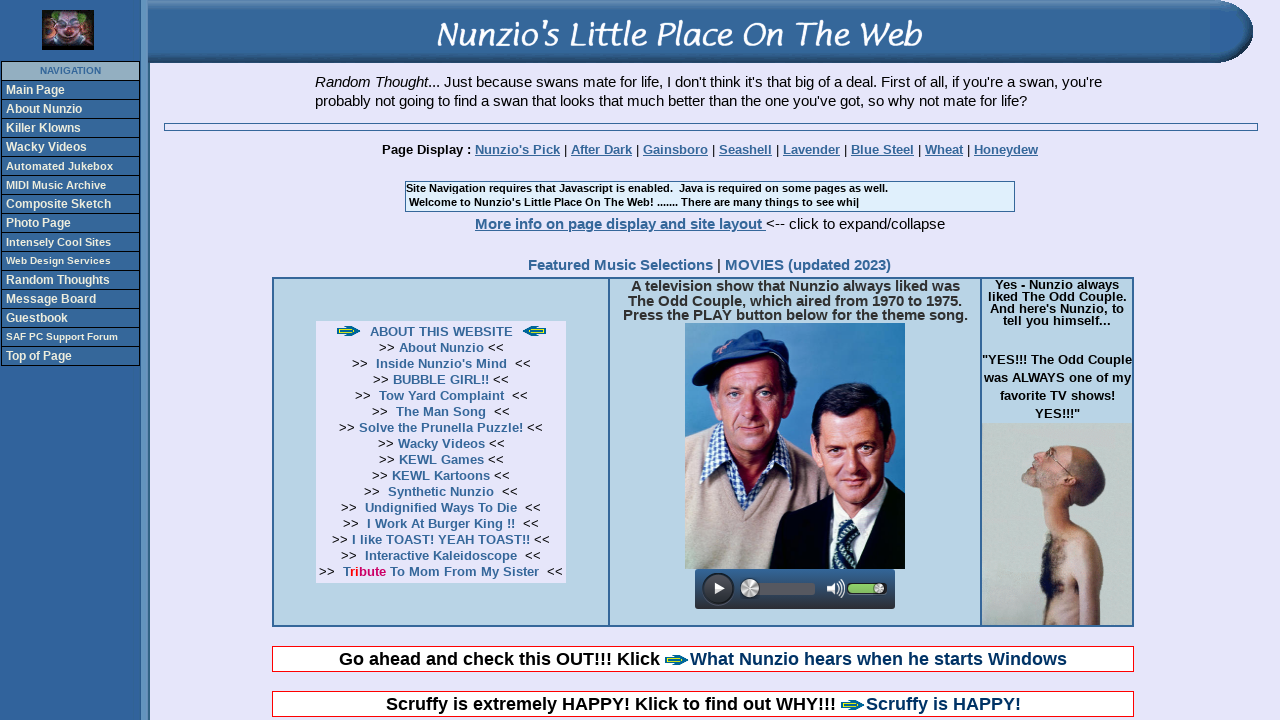

Located iframe named 'oddcouple'
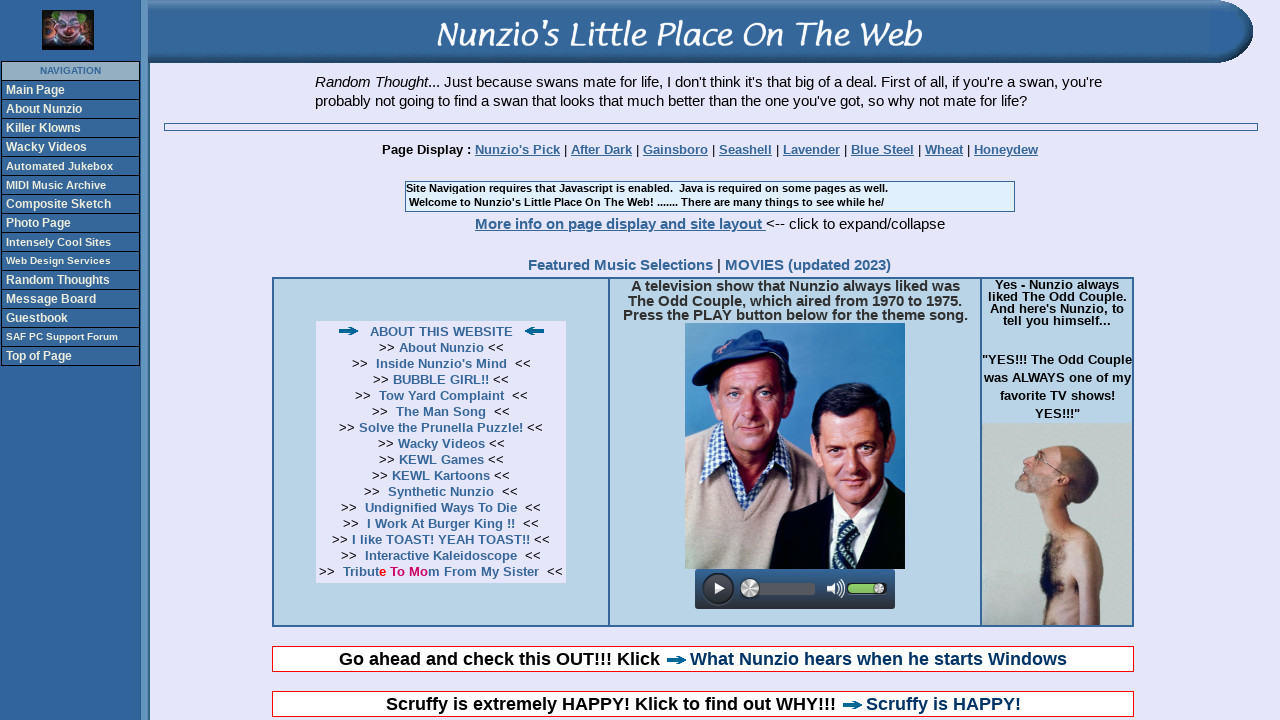

Located and waited for text content starting with 'A television' in iframe
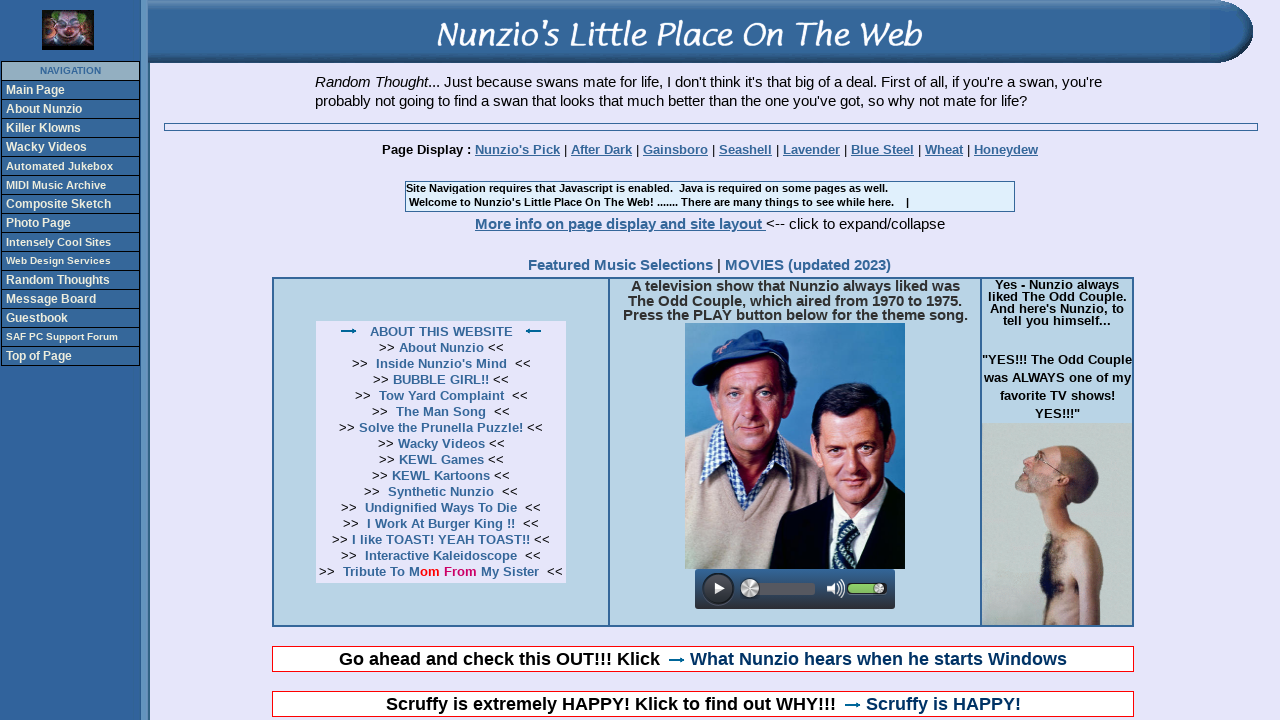

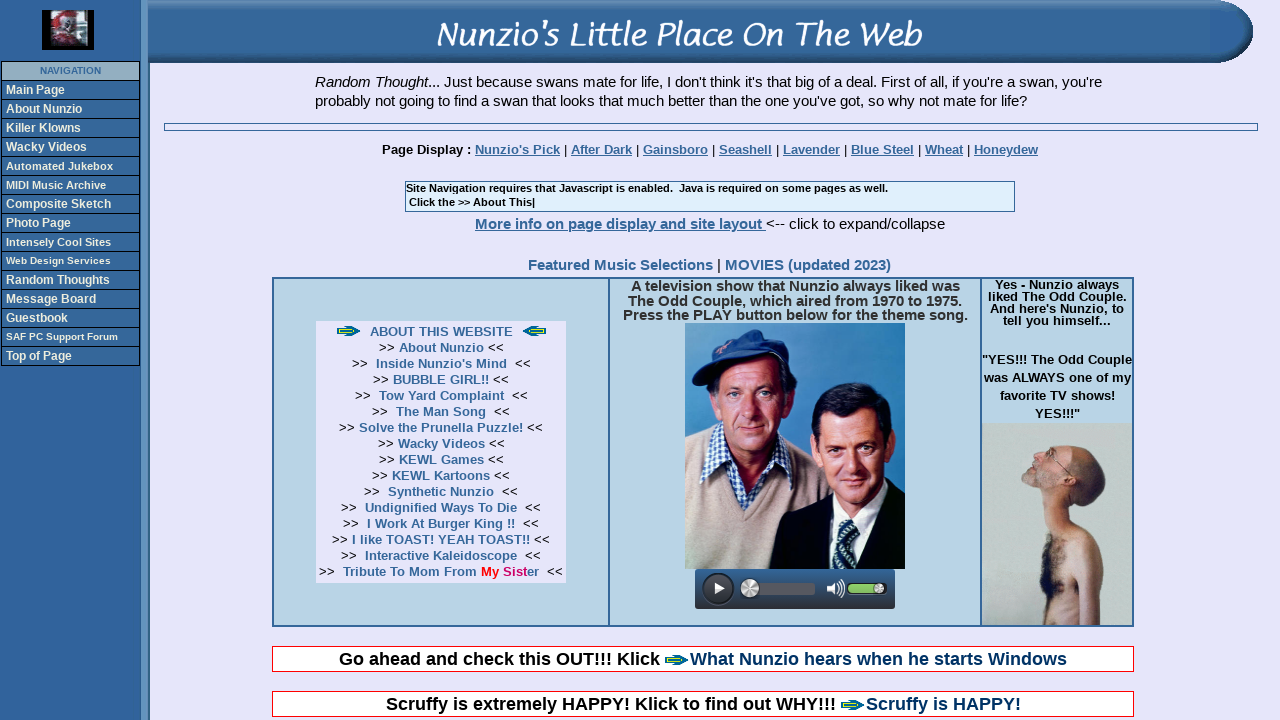